Tests right-click context menu functionality by performing a right-click on an element and selecting an option from the context menu

Starting URL: http://swisnl.github.io/jQuery-contextMenu/demo.html

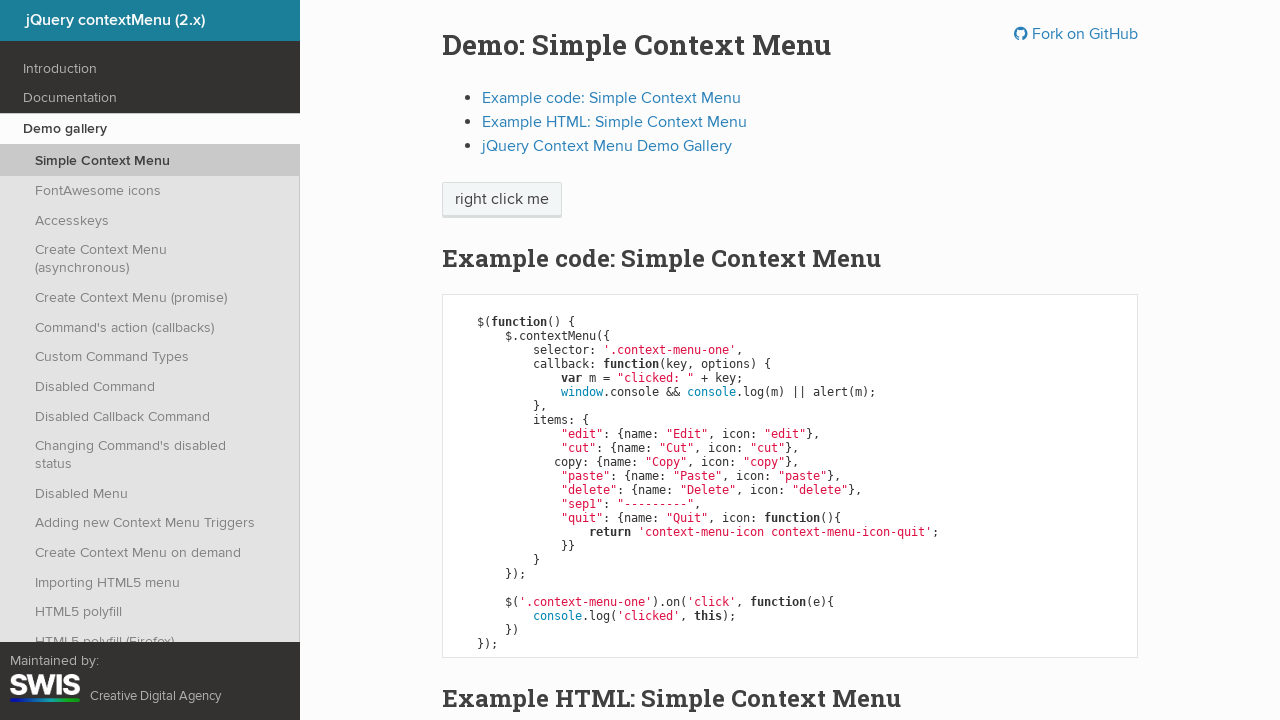

Located the 'right click me' element
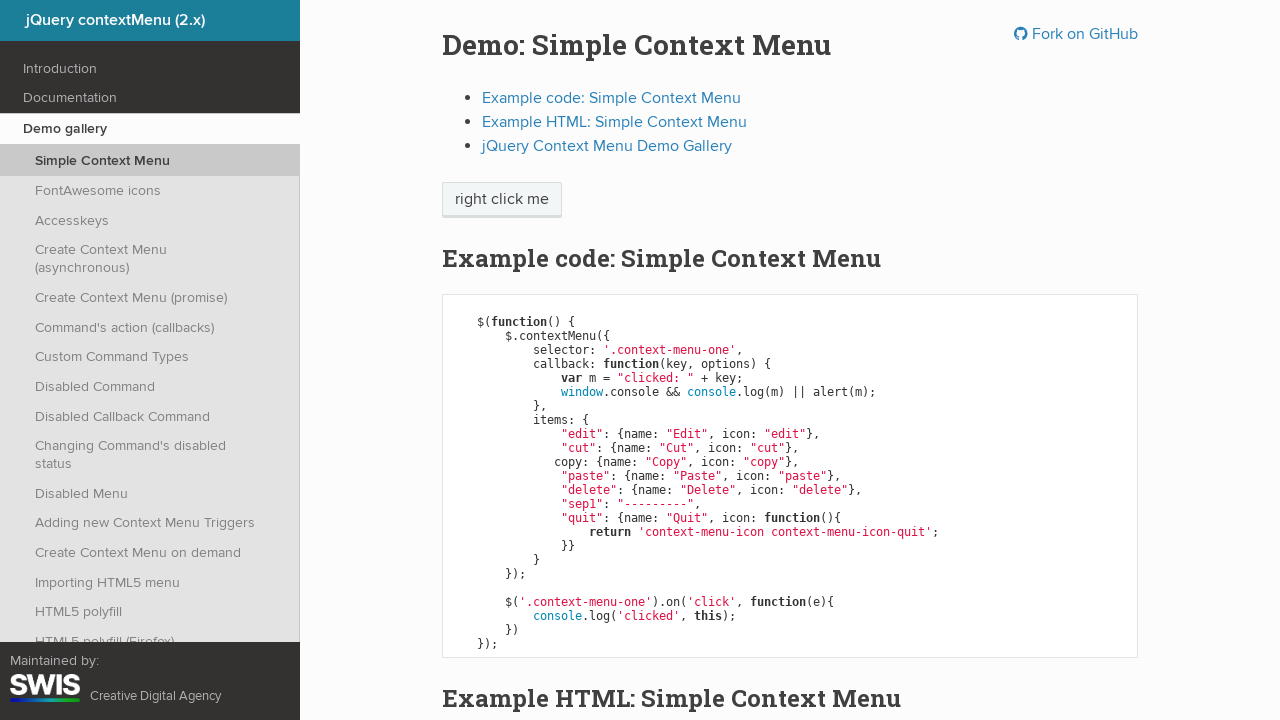

Right-clicked on the element to open context menu at (502, 200) on xpath=//span[text() = 'right click me']
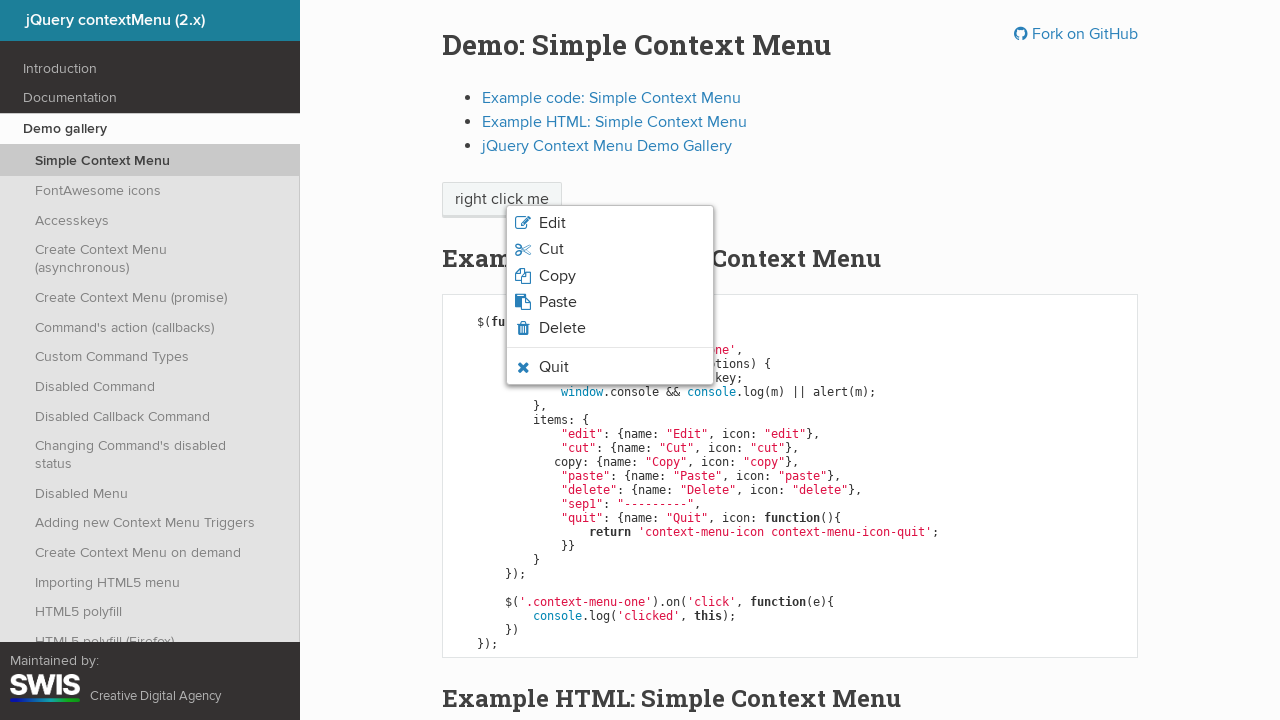

Selected 'Copy' option from context menu at (557, 276) on xpath=//ul[@class = 'context-menu-list context-menu-root']/li/span >> internal:h
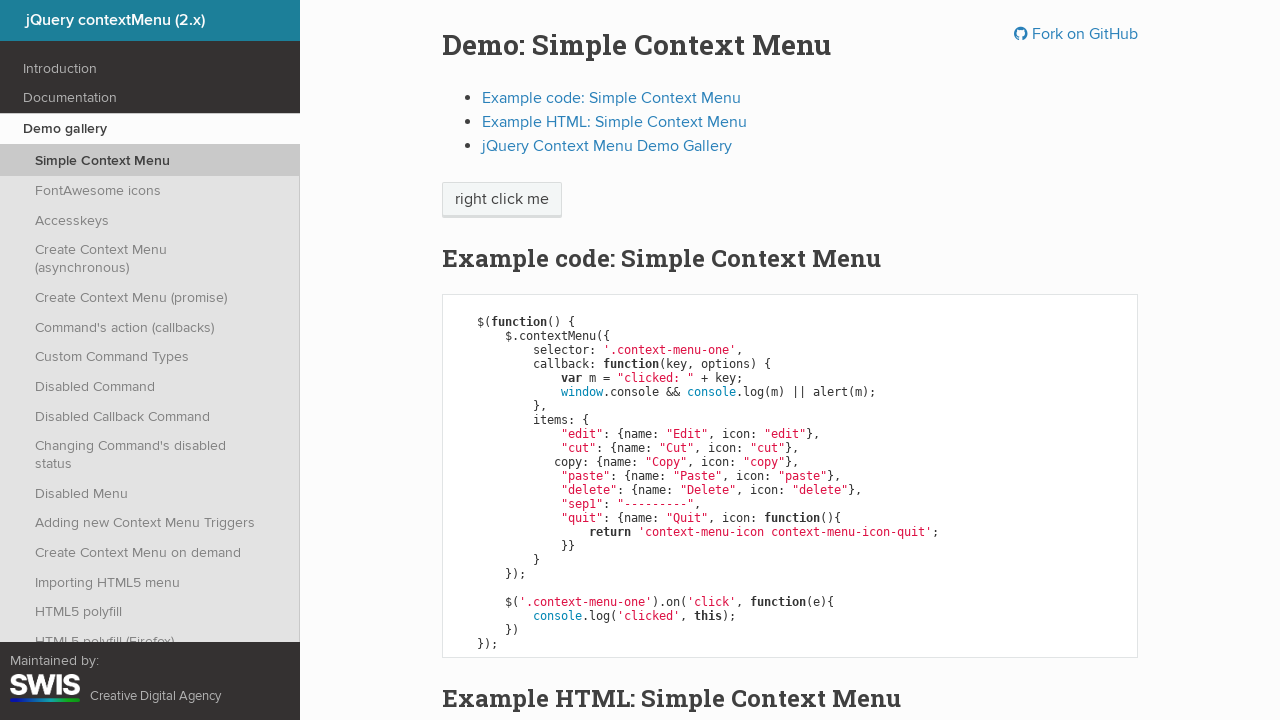

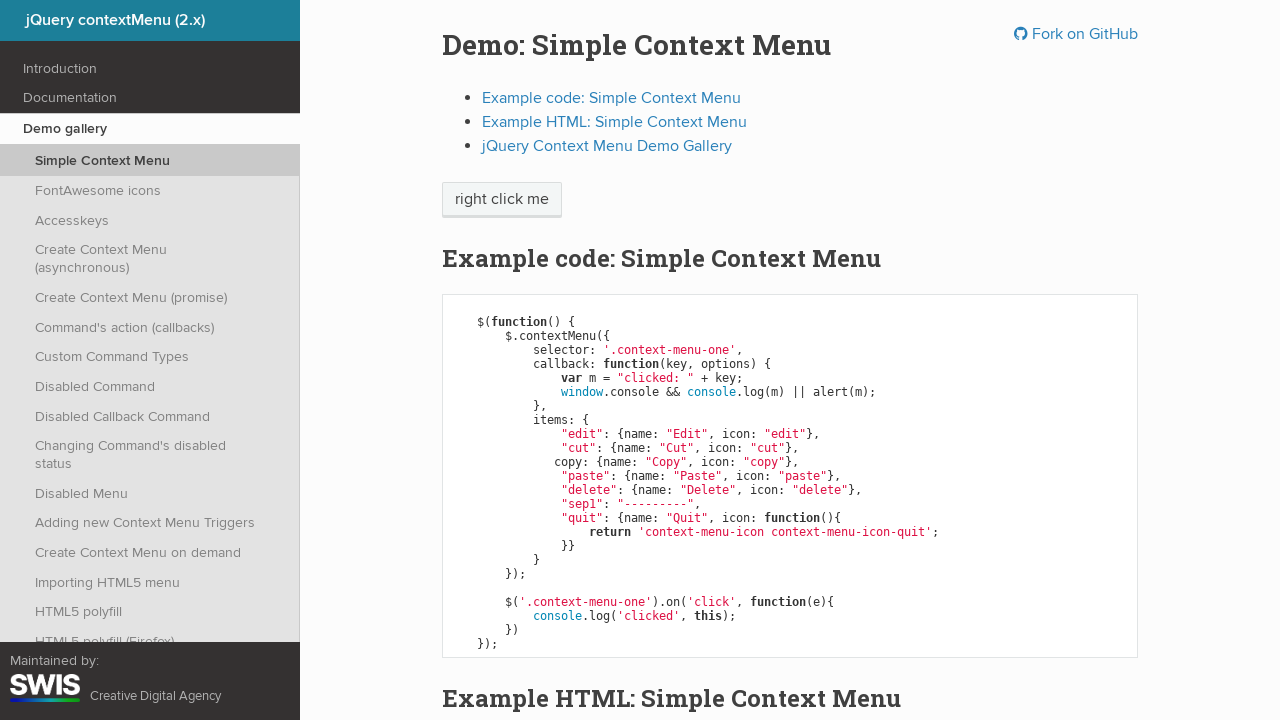